Tests calculator division by zero (5 / 0) and verifying the result shows Infinity

Starting URL: https://calculatorhtml.onrender.com/

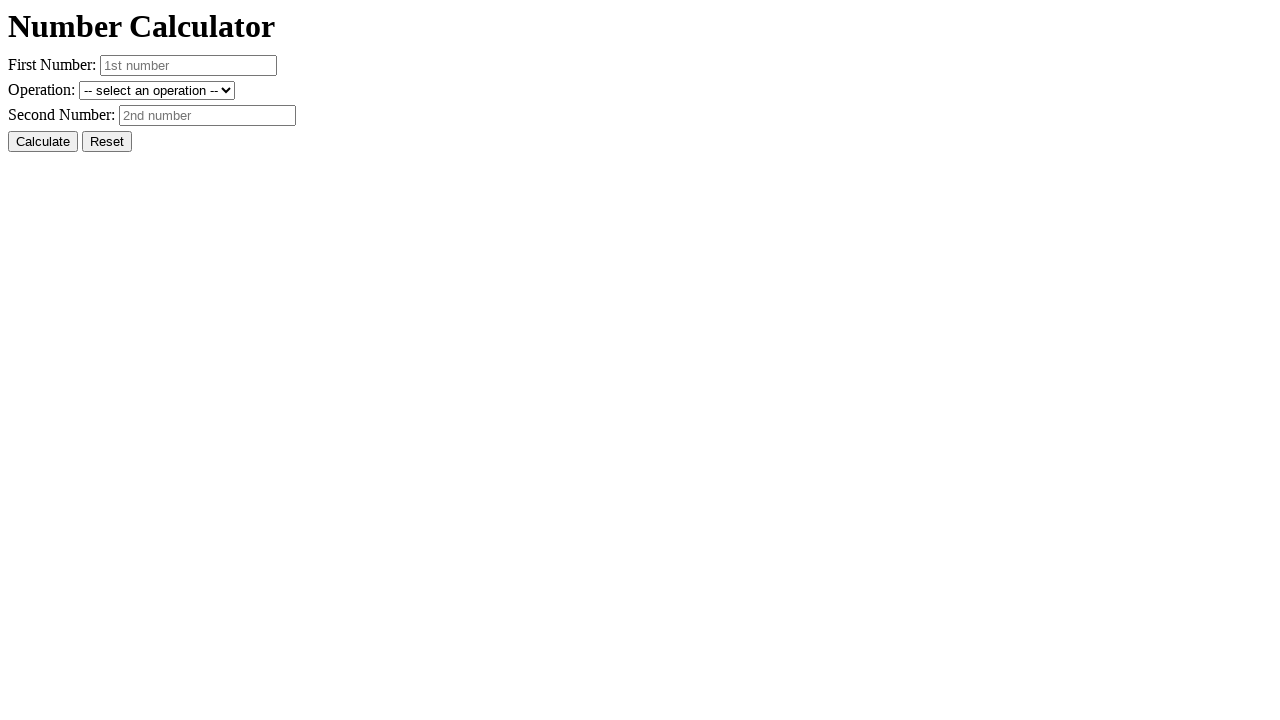

Clicked Reset button to clear previous values at (107, 142) on #resetButton
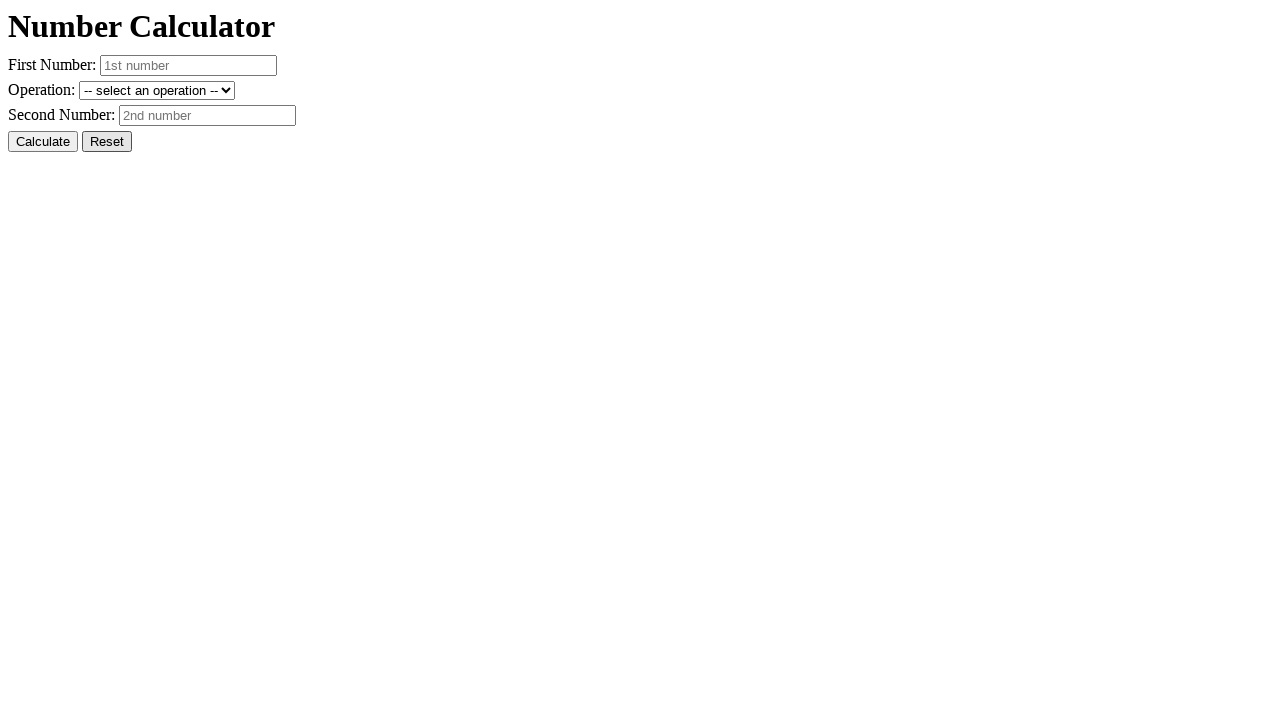

Entered first number: 5 on #number1
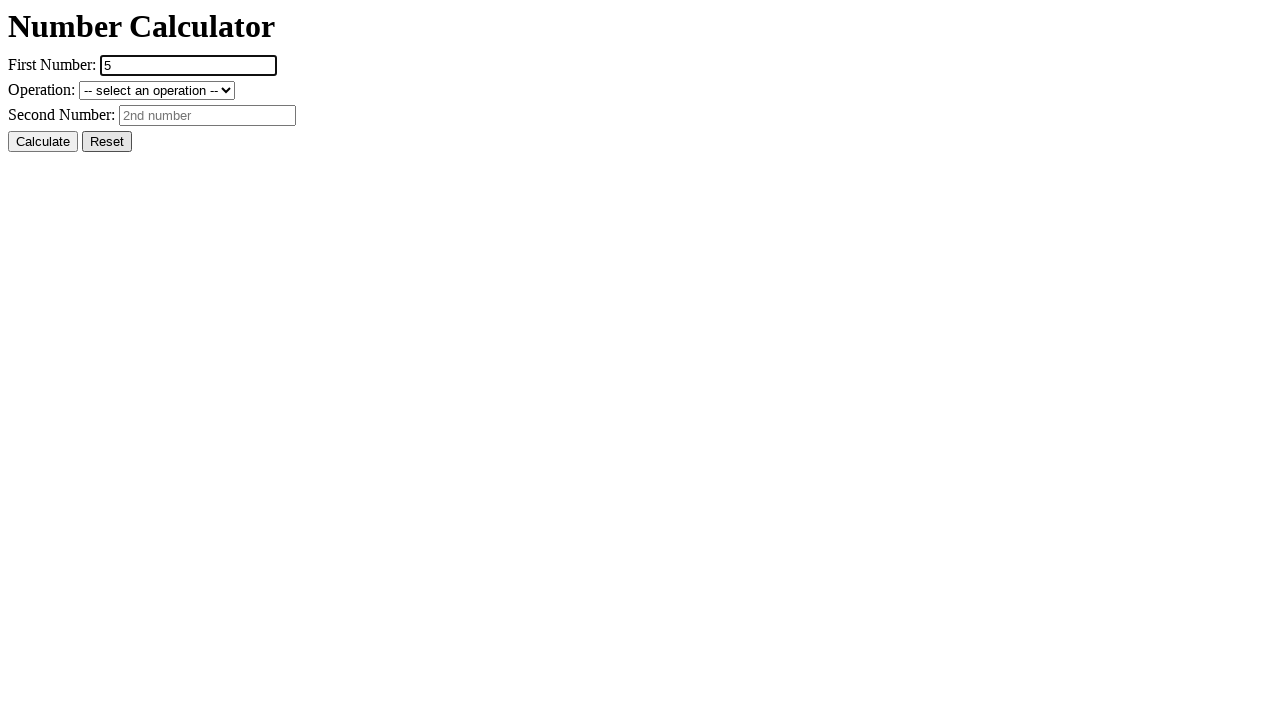

Entered second number: 0 on #number2
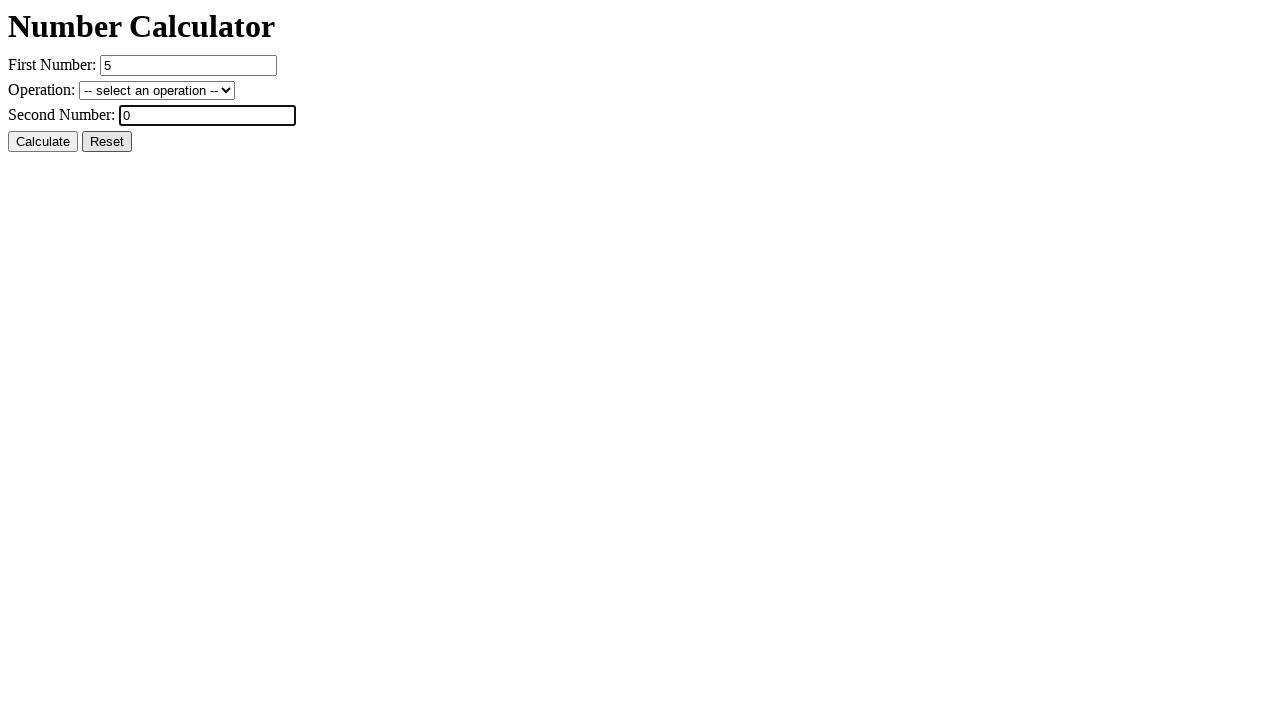

Selected division operation on #operation
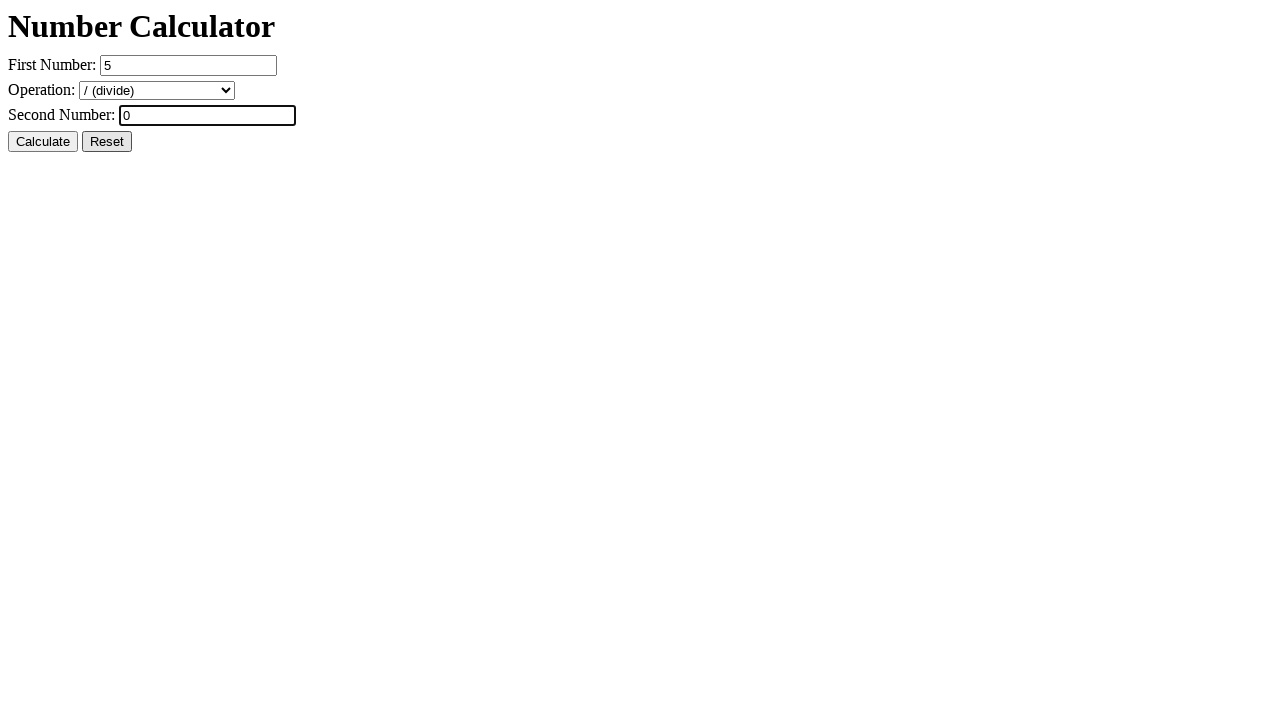

Clicked Calculate button to perform 5 / 0 at (43, 142) on #calcButton
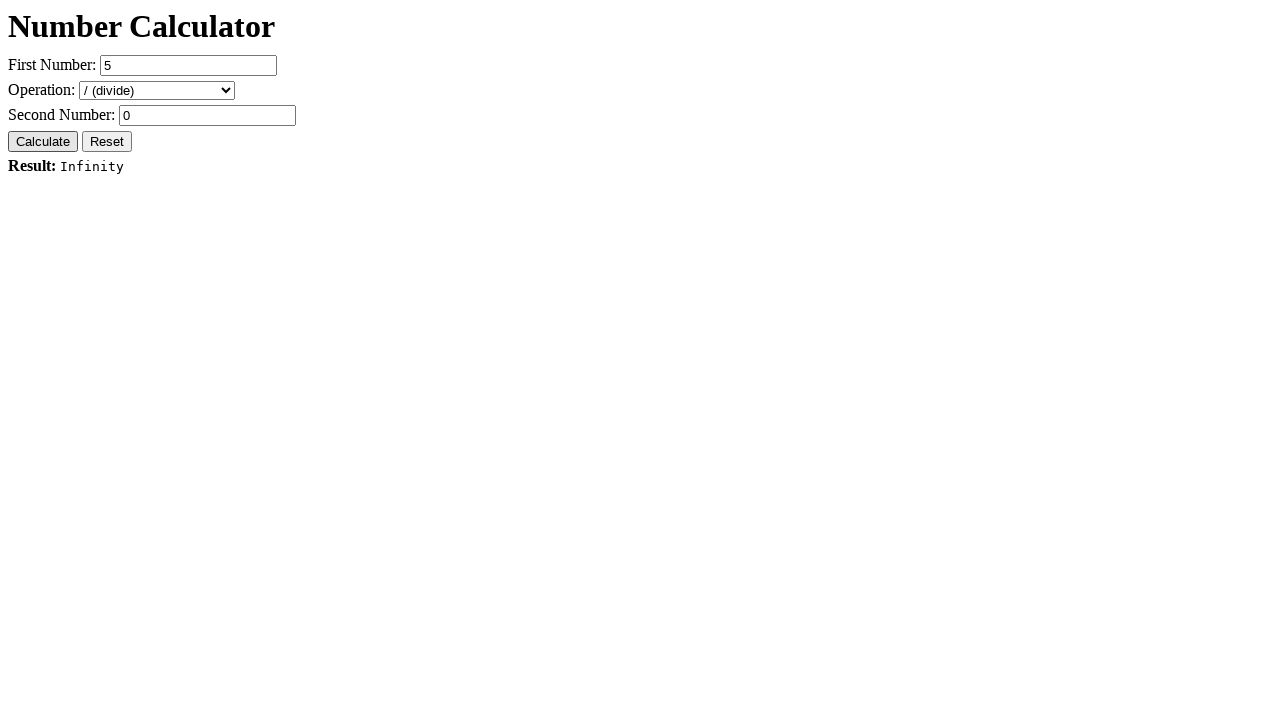

Result element loaded and visible
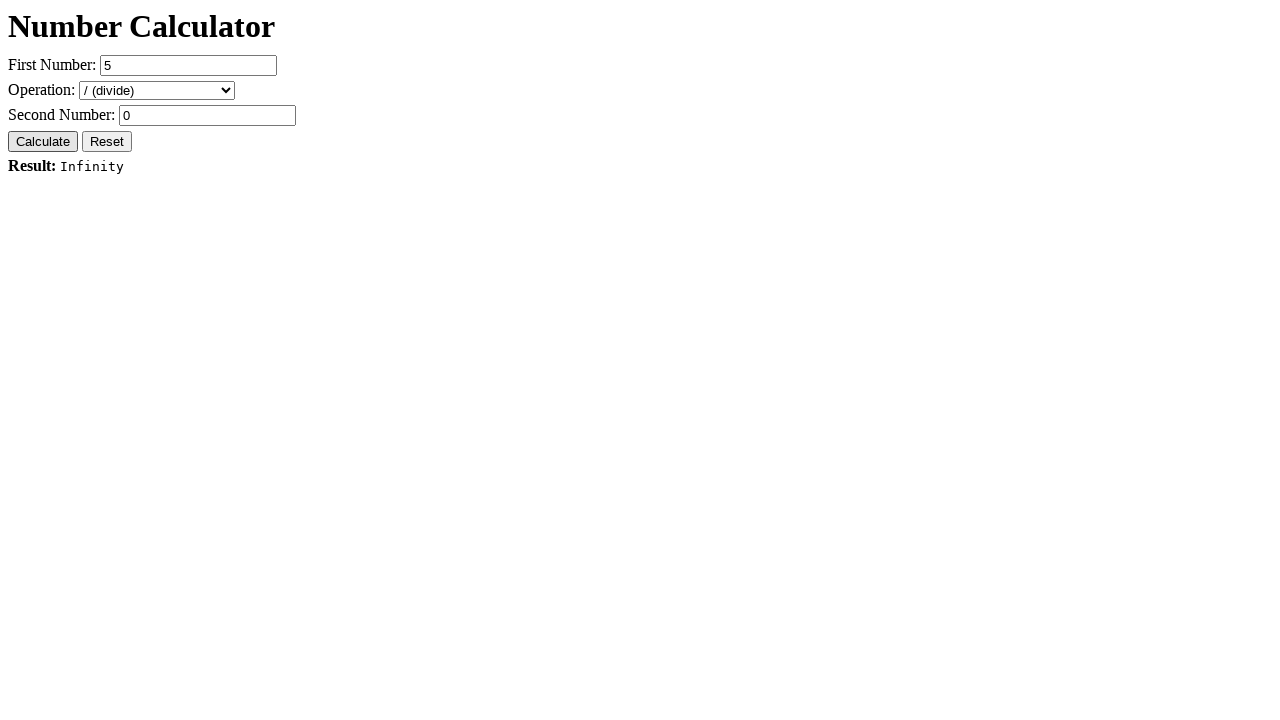

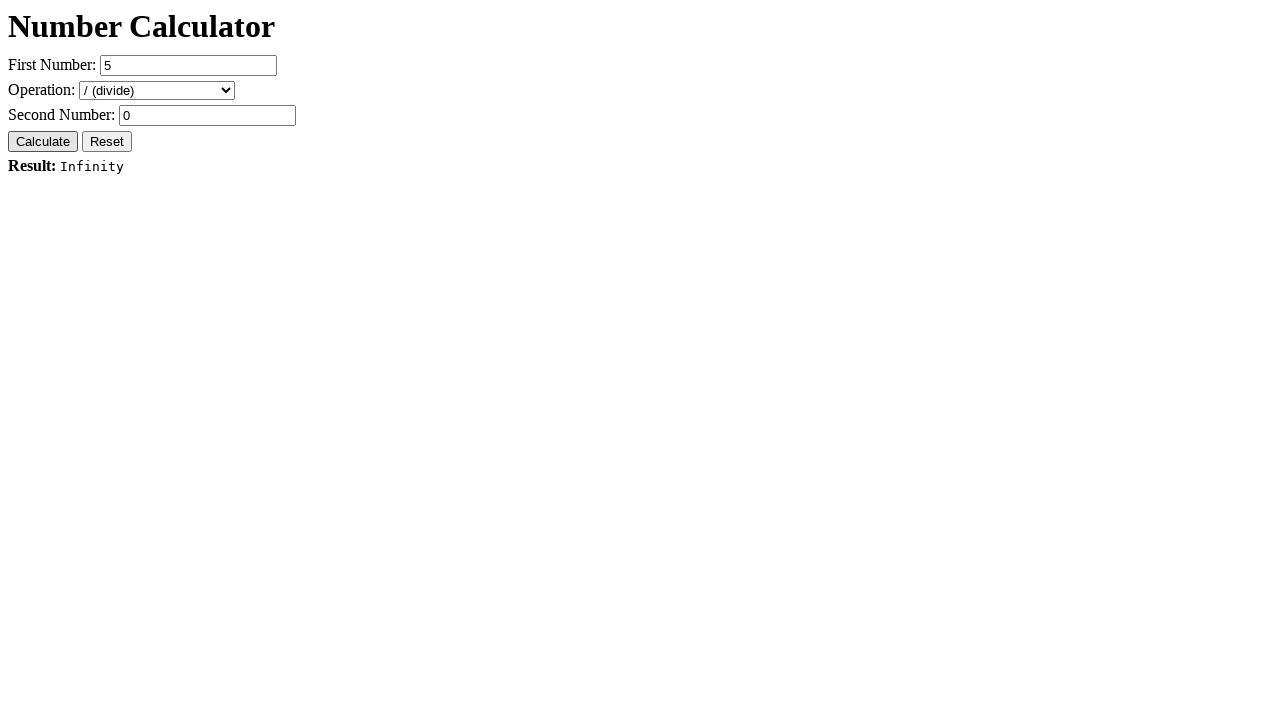